Tests table sorting on a table with semantic class attributes by clicking the Due column header using class-based selectors.

Starting URL: http://the-internet.herokuapp.com/tables

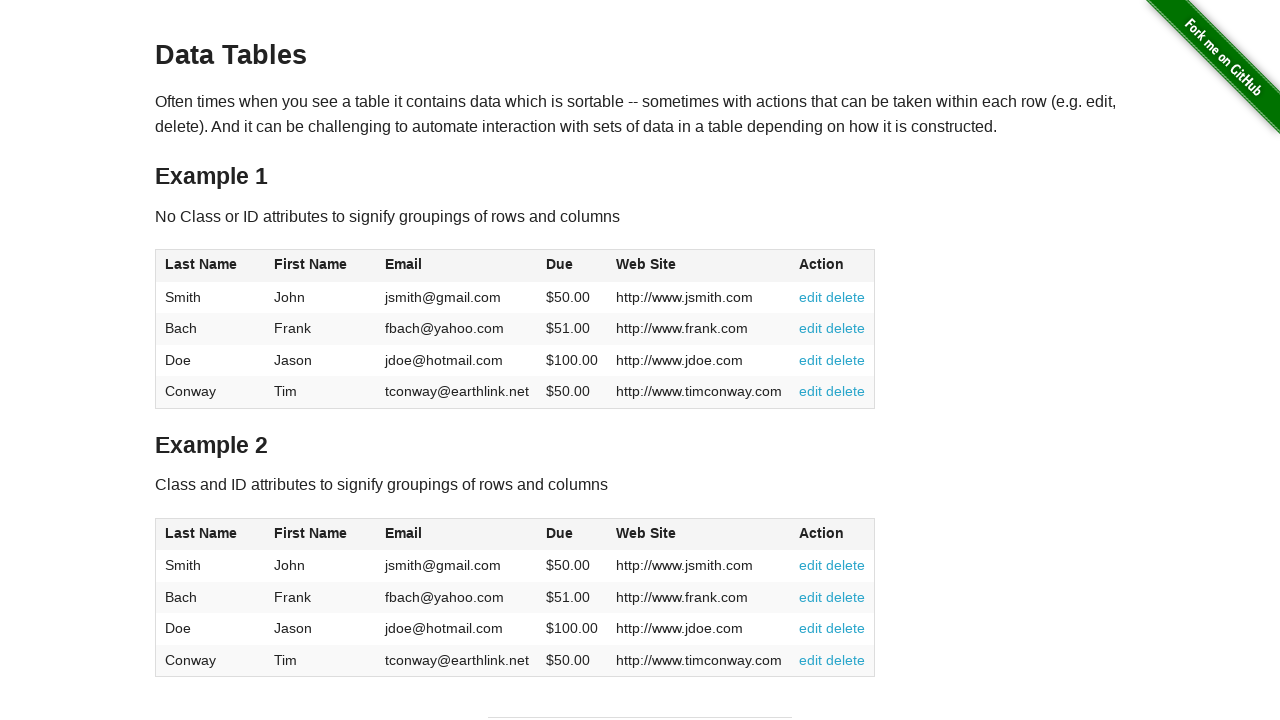

Clicked Due column header to trigger table sorting at (560, 533) on #table2 thead .dues
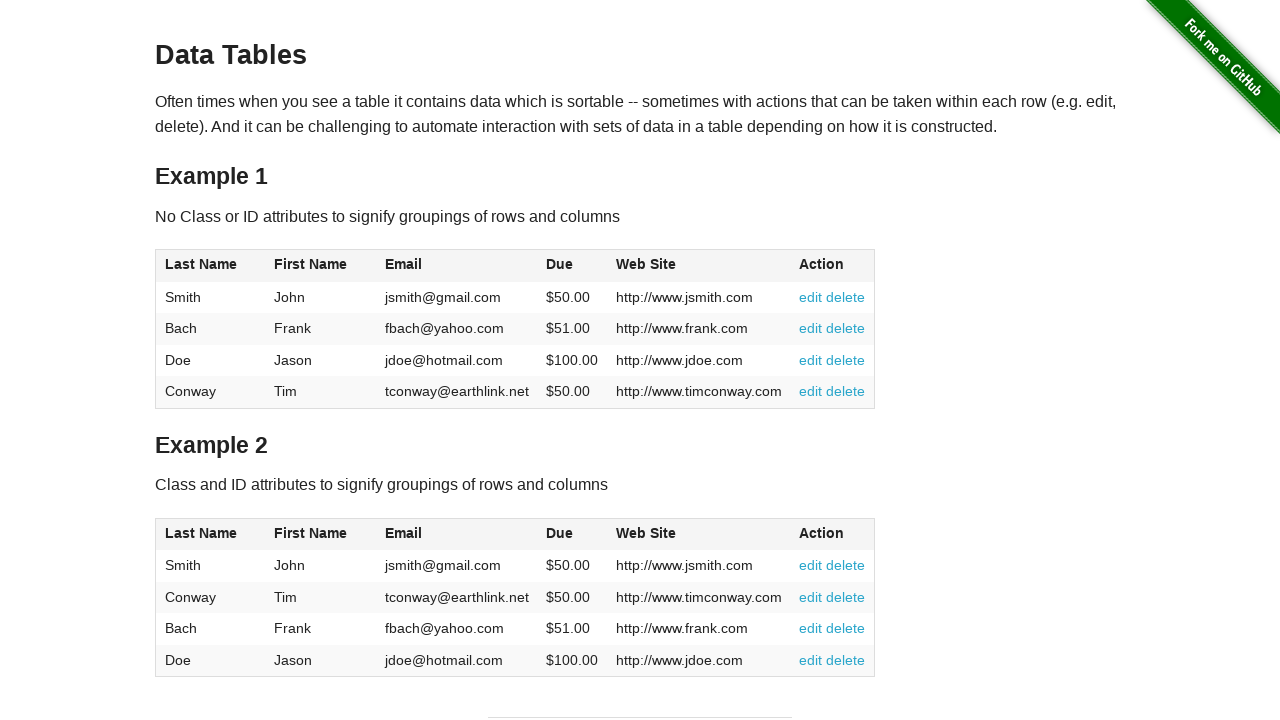

Due column cells loaded after sorting
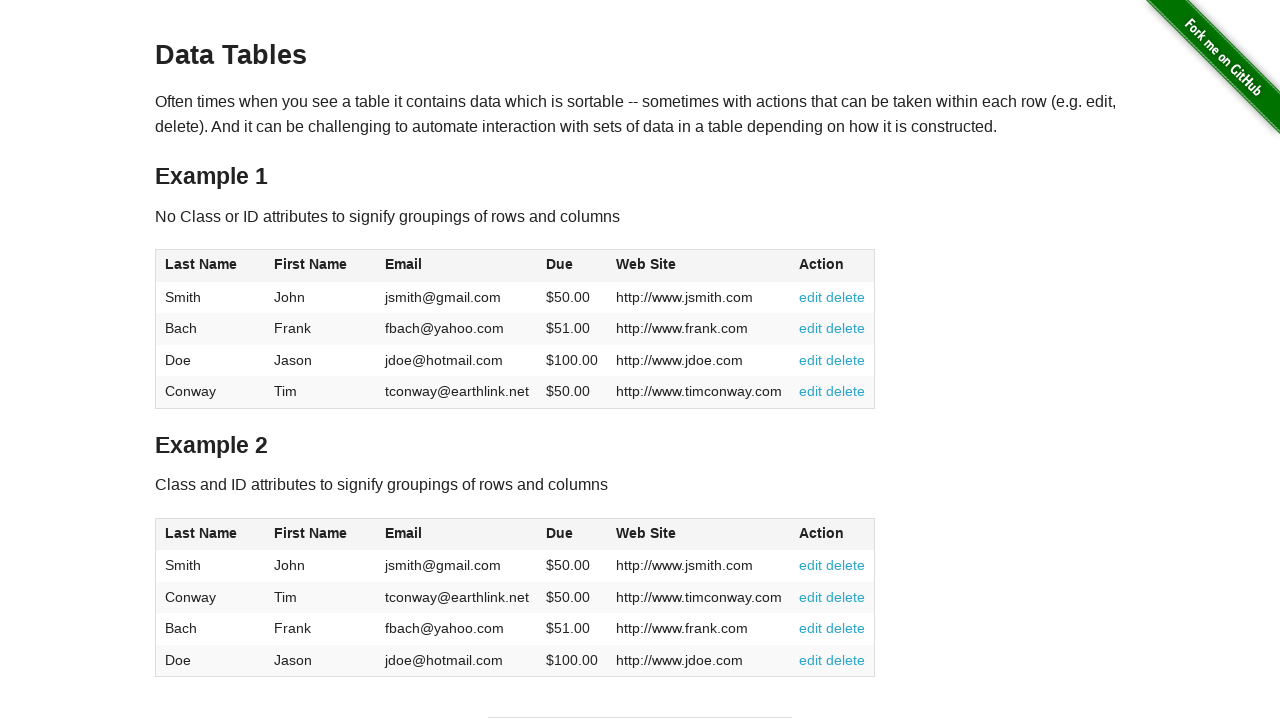

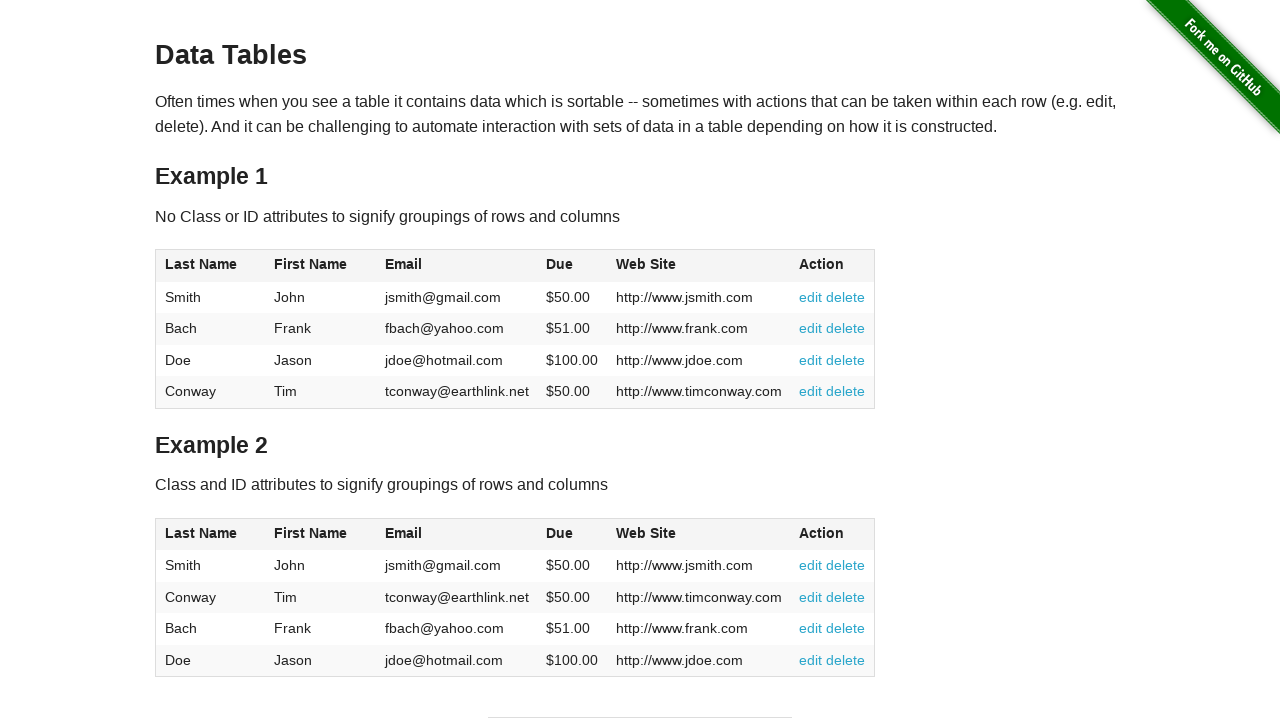